Tests a math quiz page by reading two numbers displayed on the page, calculating their sum, selecting the correct answer from a dropdown menu, and clicking the submit button.

Starting URL: http://suninjuly.github.io/selects2.html

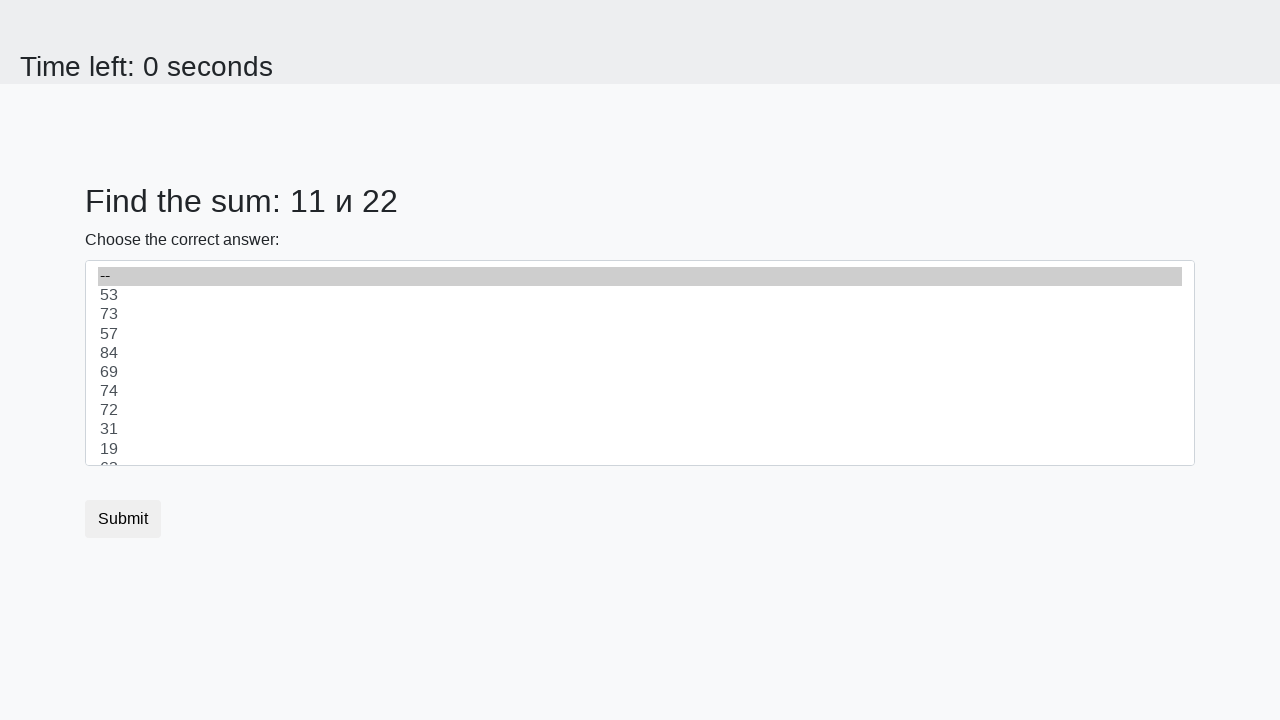

Read first number from page
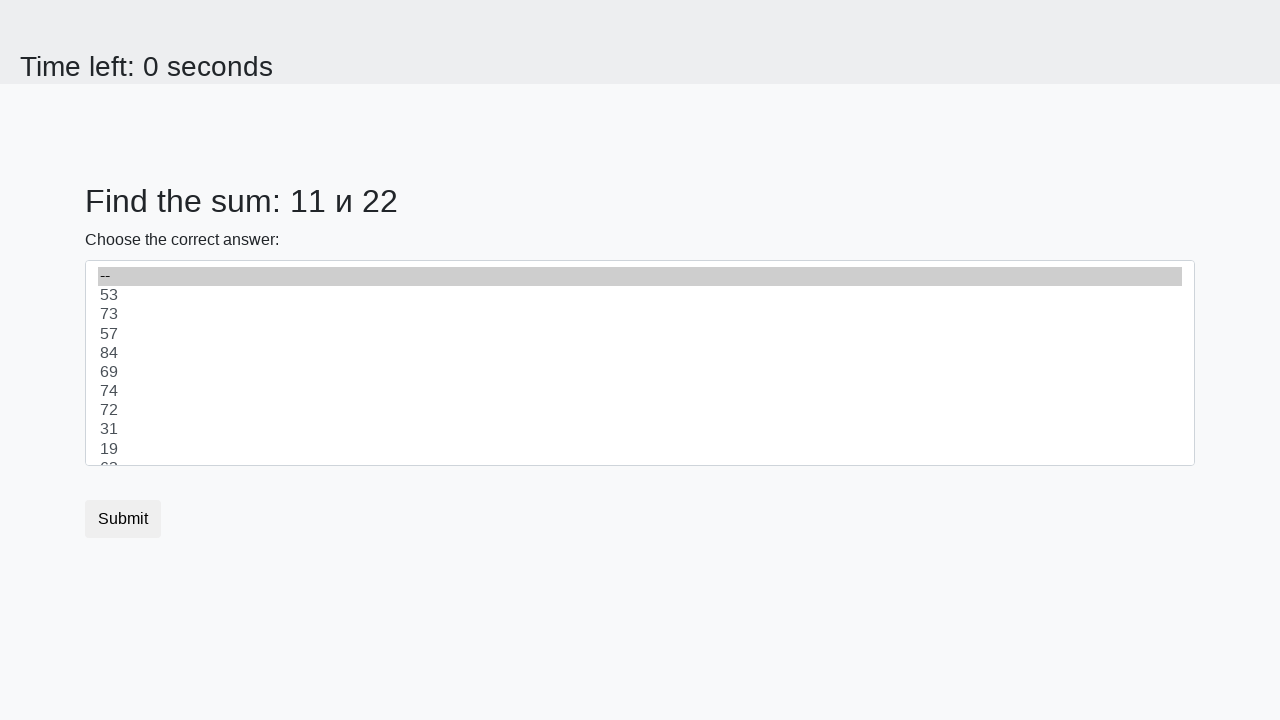

Read second number from page
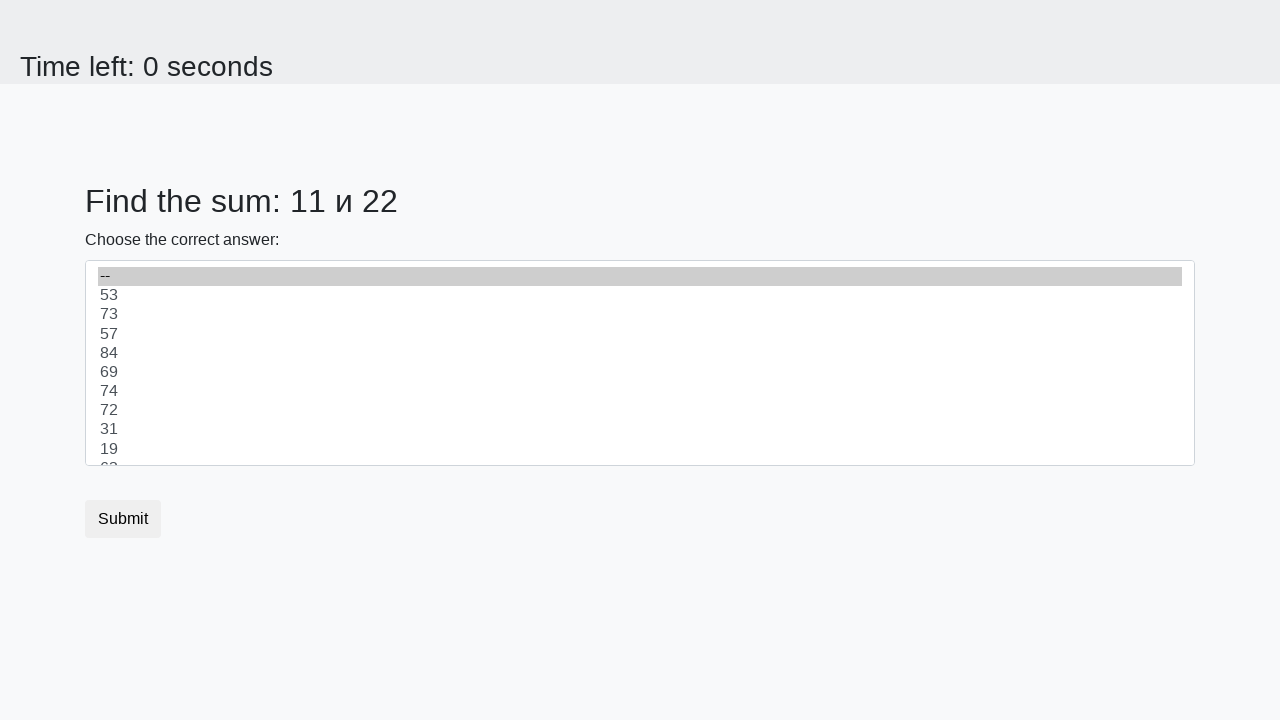

Calculated sum: 11 + 22 = 33
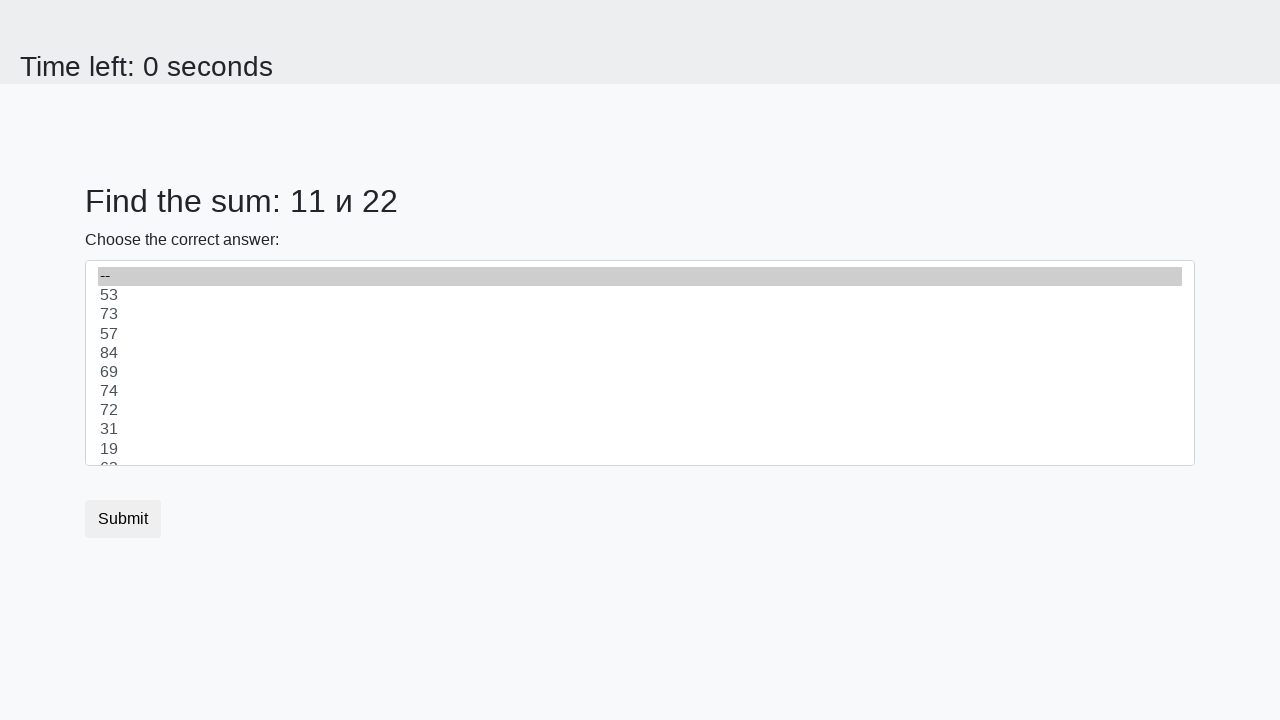

Clicked dropdown menu to open it at (640, 363) on select
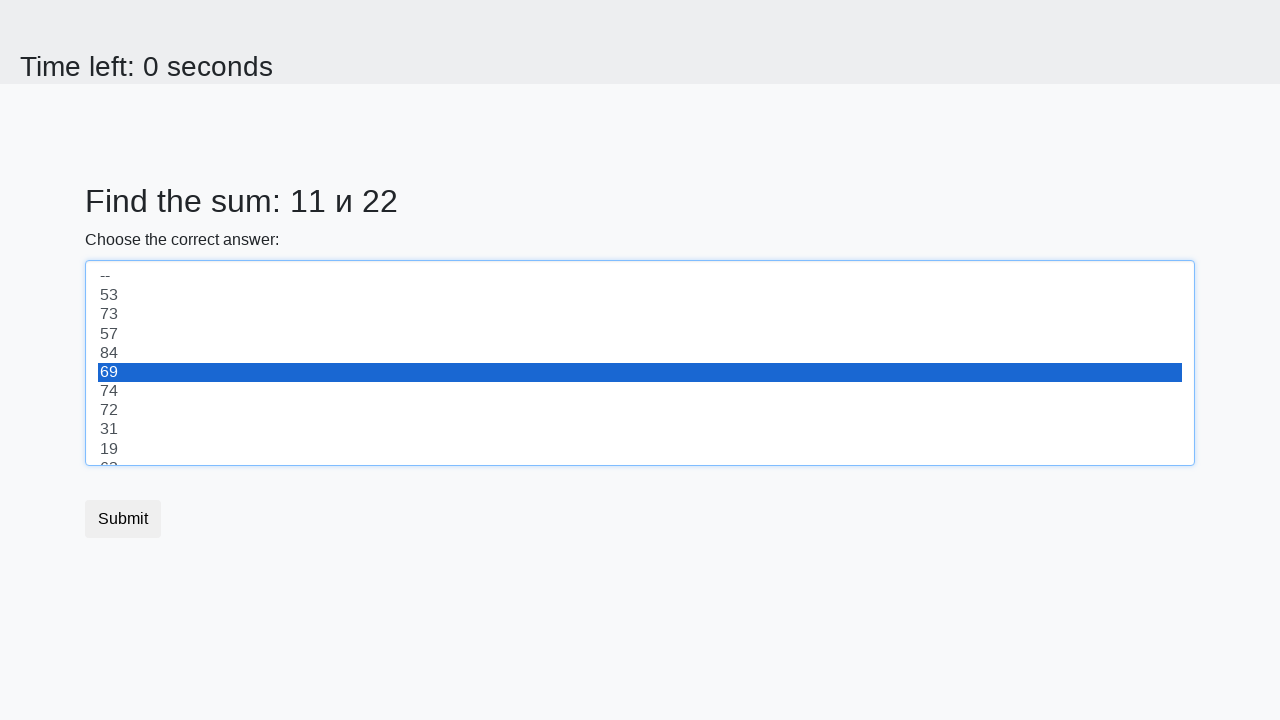

Selected answer '33' from dropdown on select
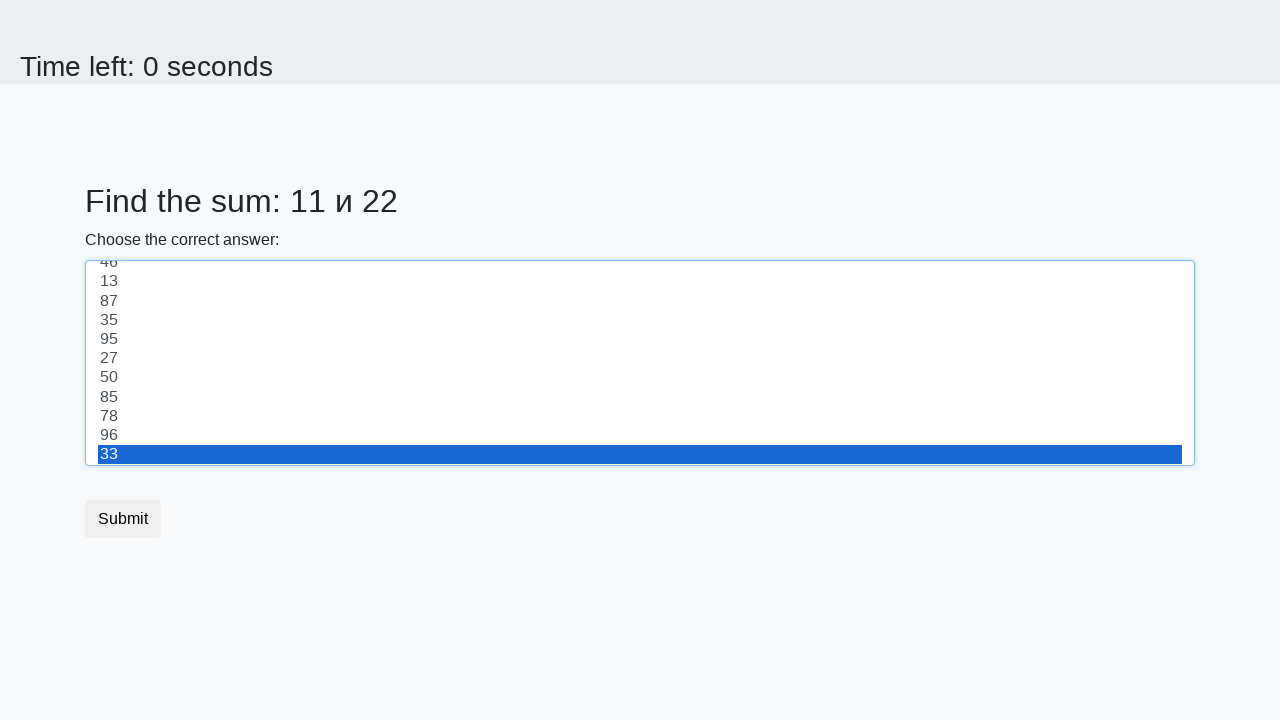

Clicked submit button at (123, 519) on .btn.btn-default
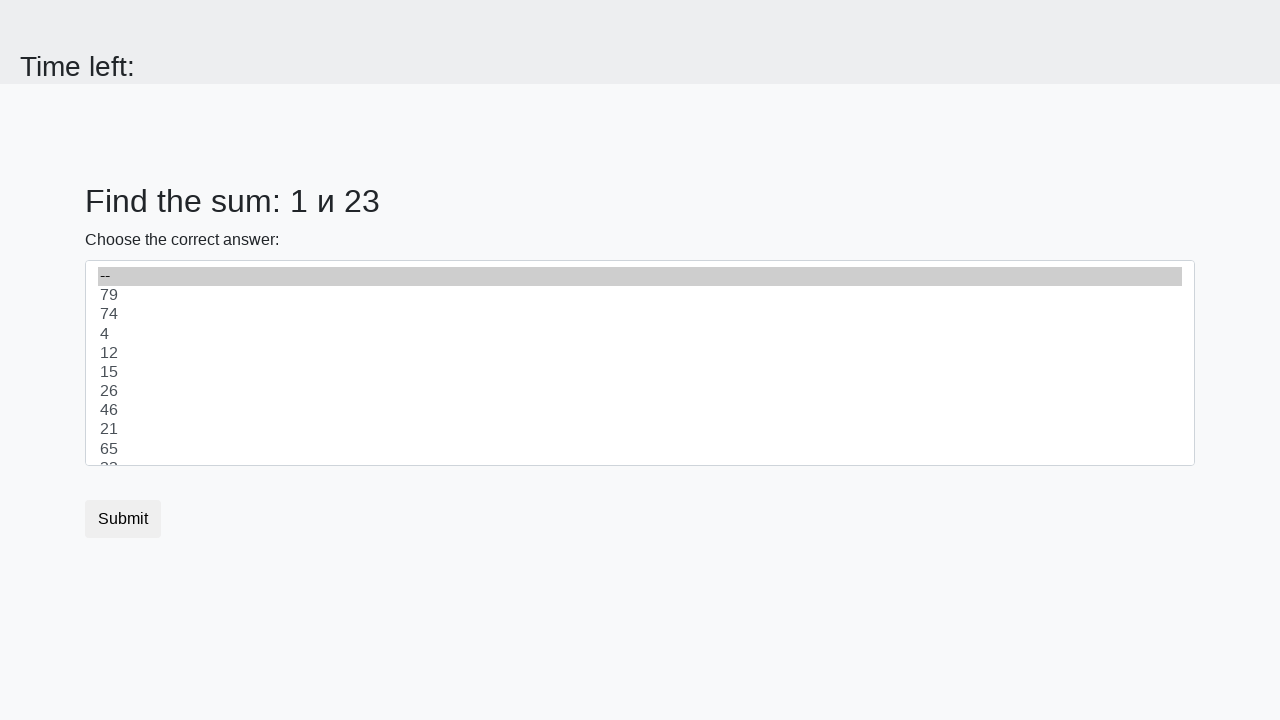

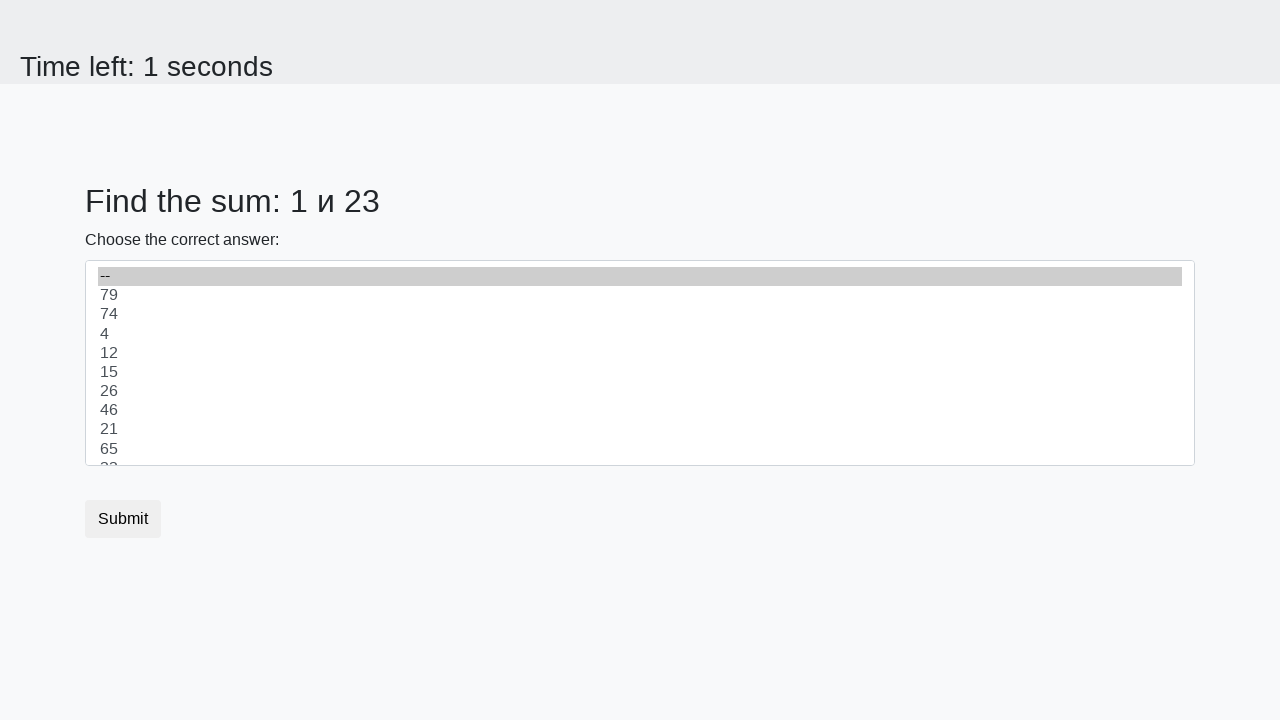